Tests dropdown selection functionality by selecting year, month, and day using different selection methods (by index, by value, and by visible text)

Starting URL: https://testcenter.techproeducation.com/index.php?page=dropdown

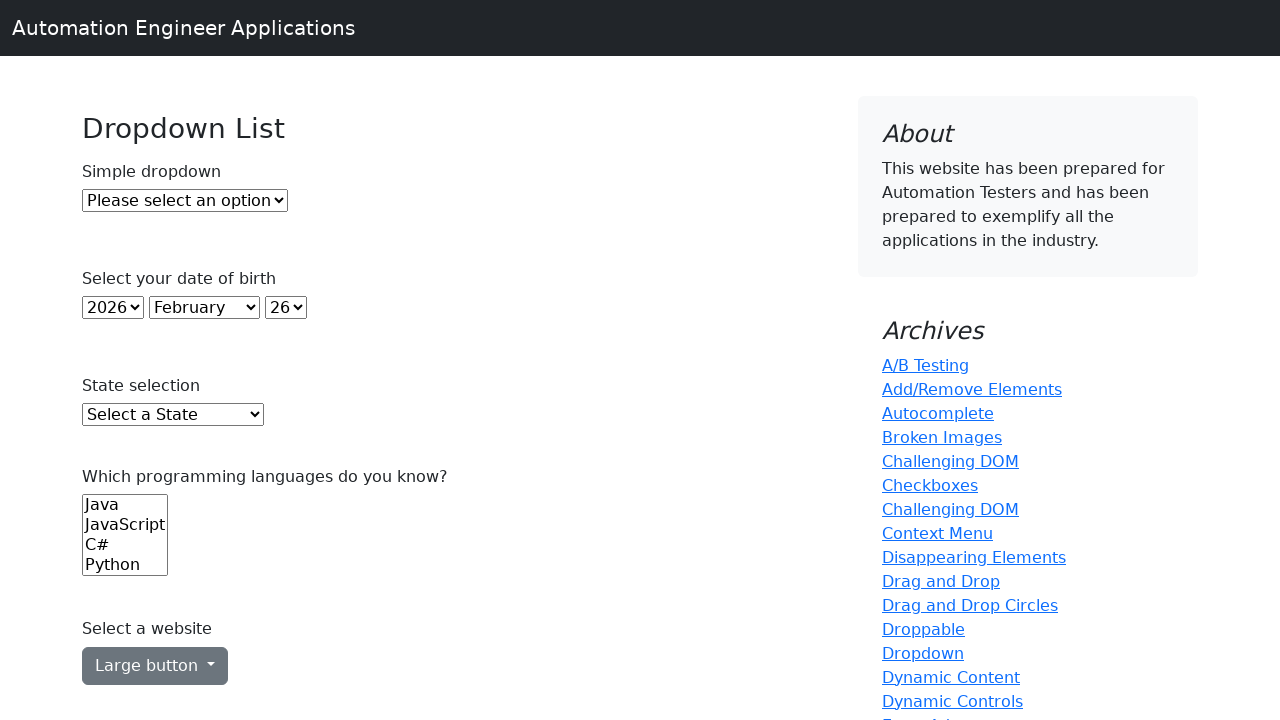

Selected year dropdown option by index 0 on select#year
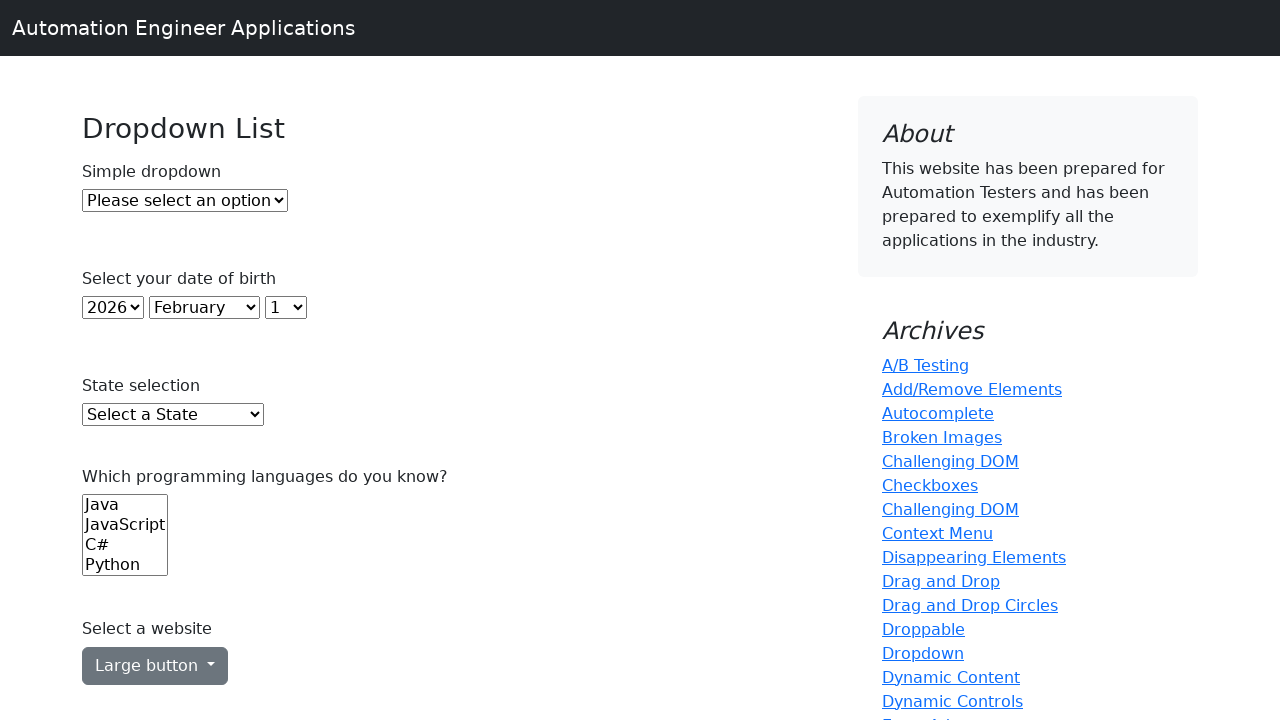

Selected month dropdown option with value '5' on select#month
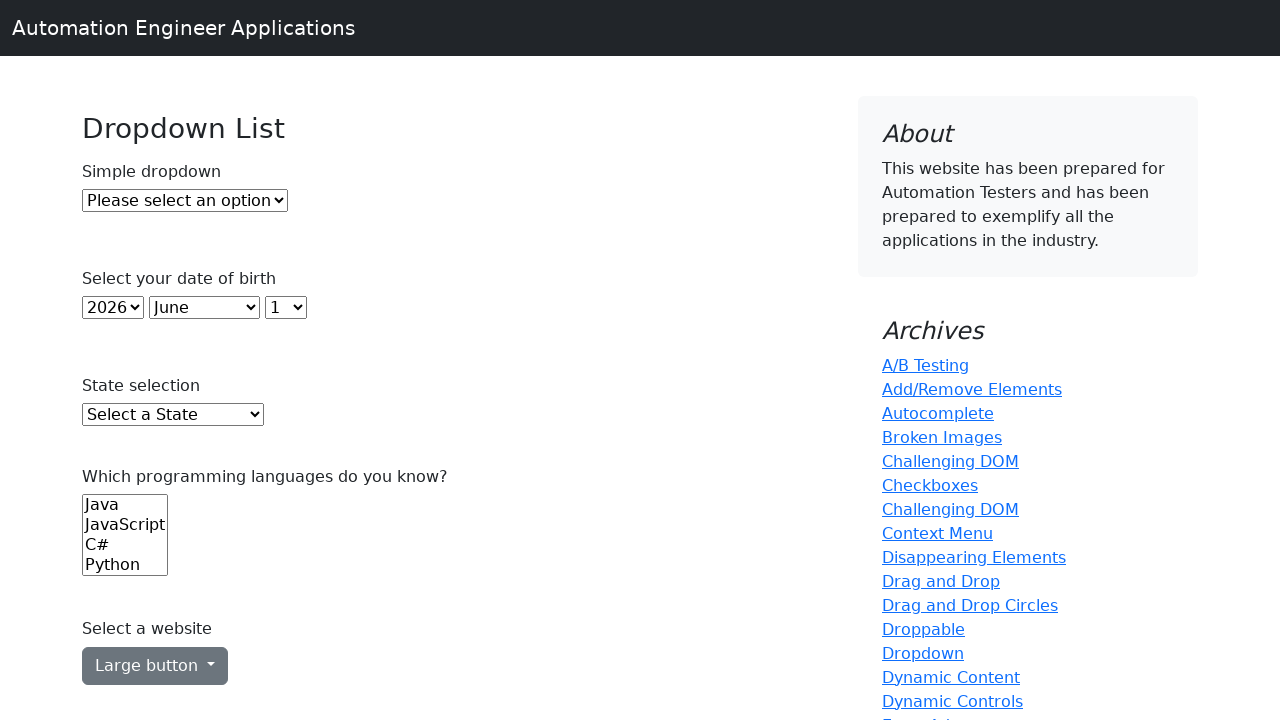

Selected day dropdown option with visible text '14' on select#day
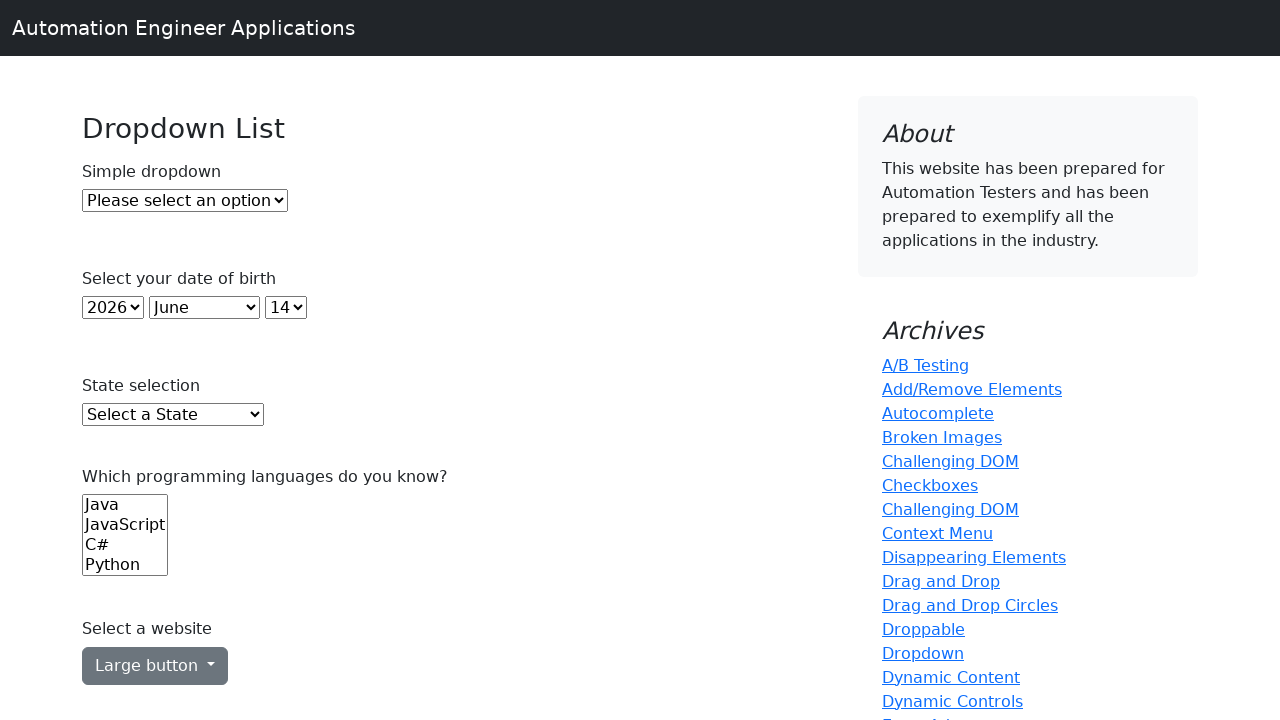

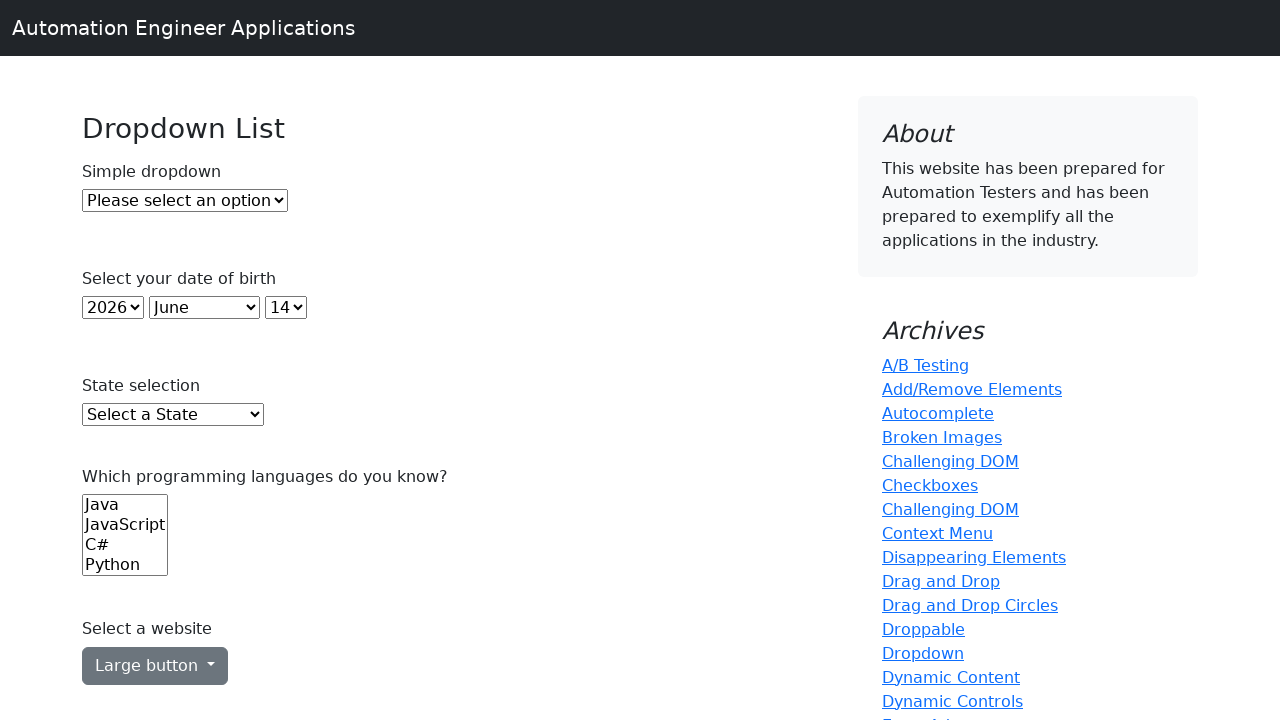